Tests adding multiple employees to an employee manager application by clicking through the add employee flow and filling in name, phone, and title fields for each employee in a loop.

Starting URL: https://devmountain-qa.github.io/employee-manager/1.2_Version/index.html

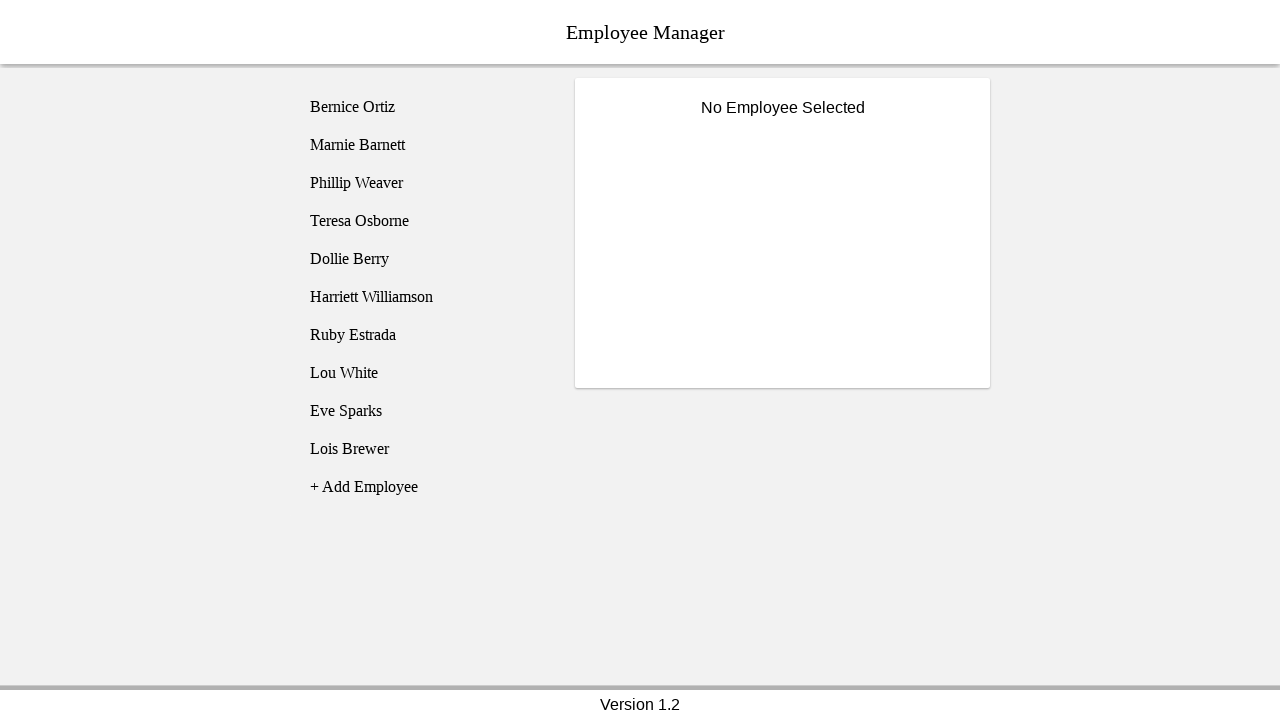

Clicked add employee button at (425, 487) on [name='addEmployee']
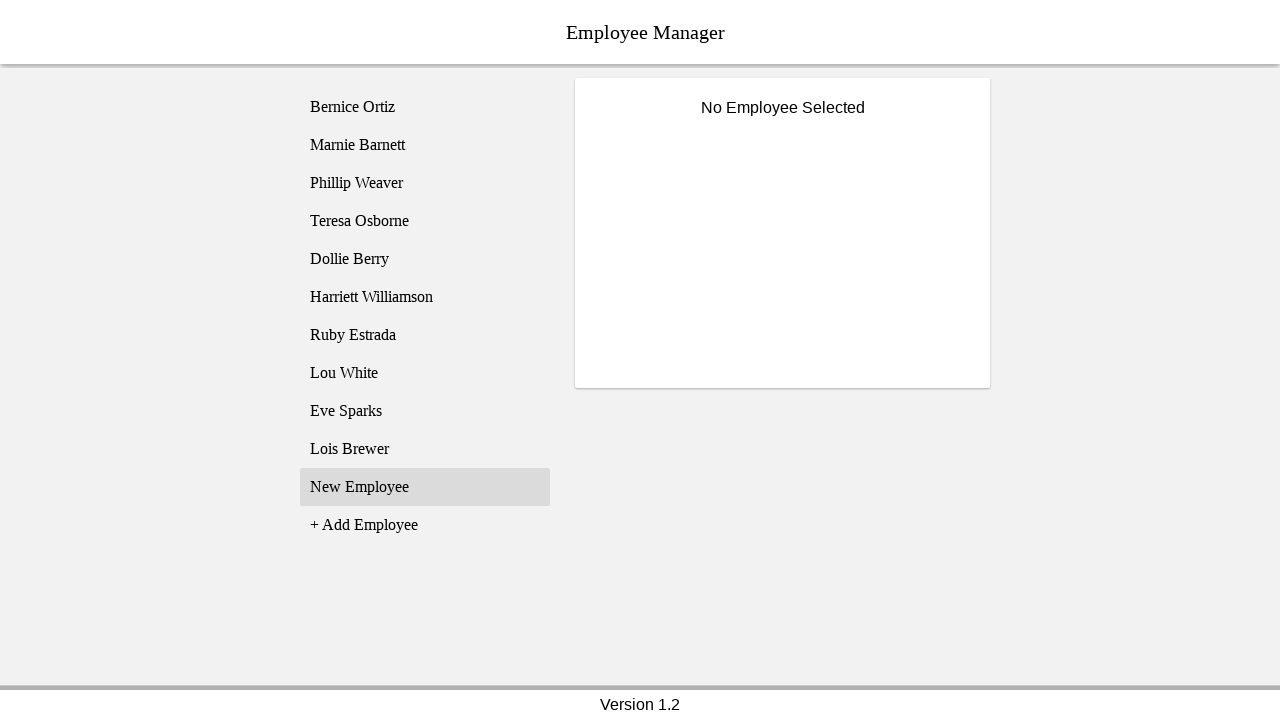

Clicked 'New Employee' option at (425, 487) on xpath=//li[text()='New Employee']
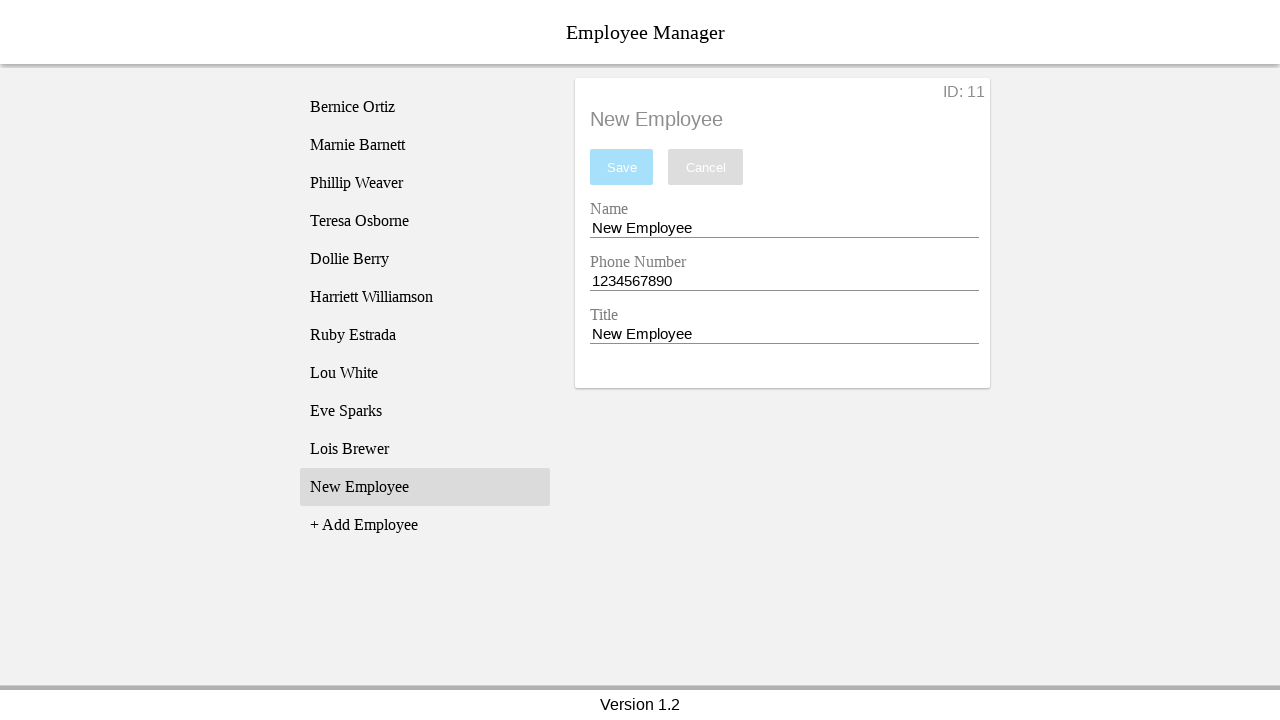

Cleared name entry field on [name='nameEntry']
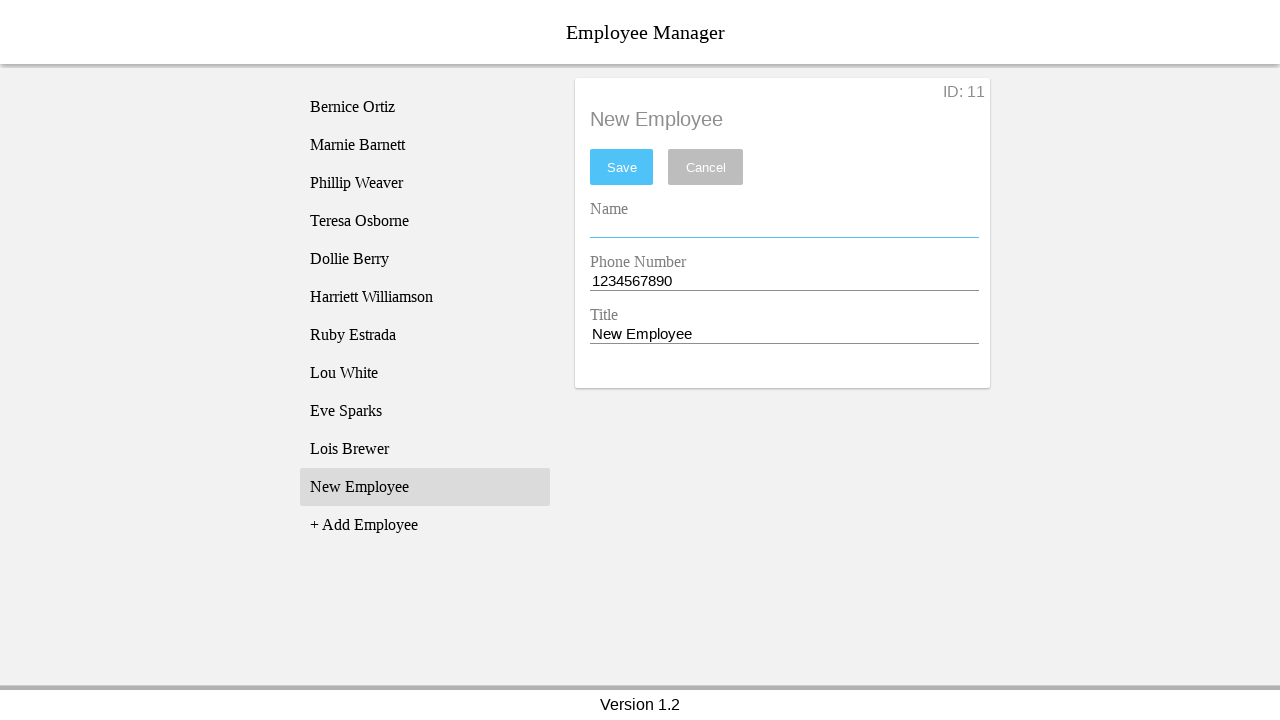

Filled name field with 'Kate Miller' on [name='nameEntry']
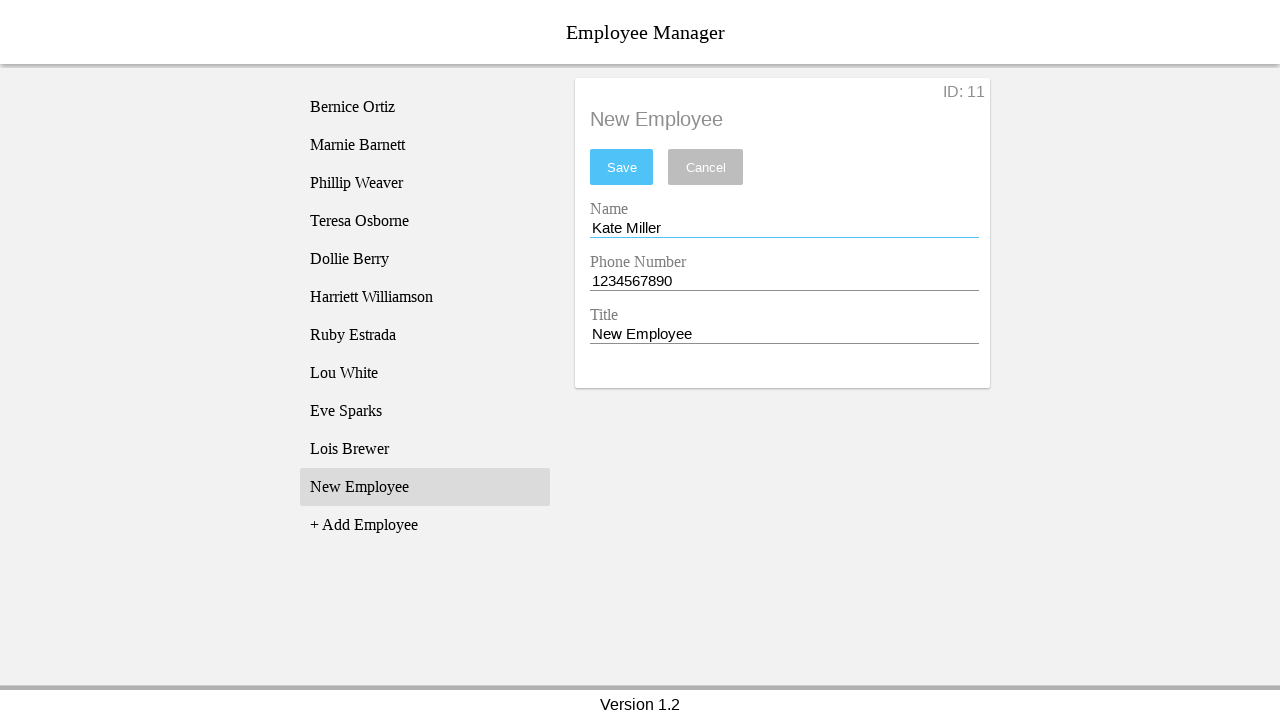

Cleared phone entry field on [name='phoneEntry']
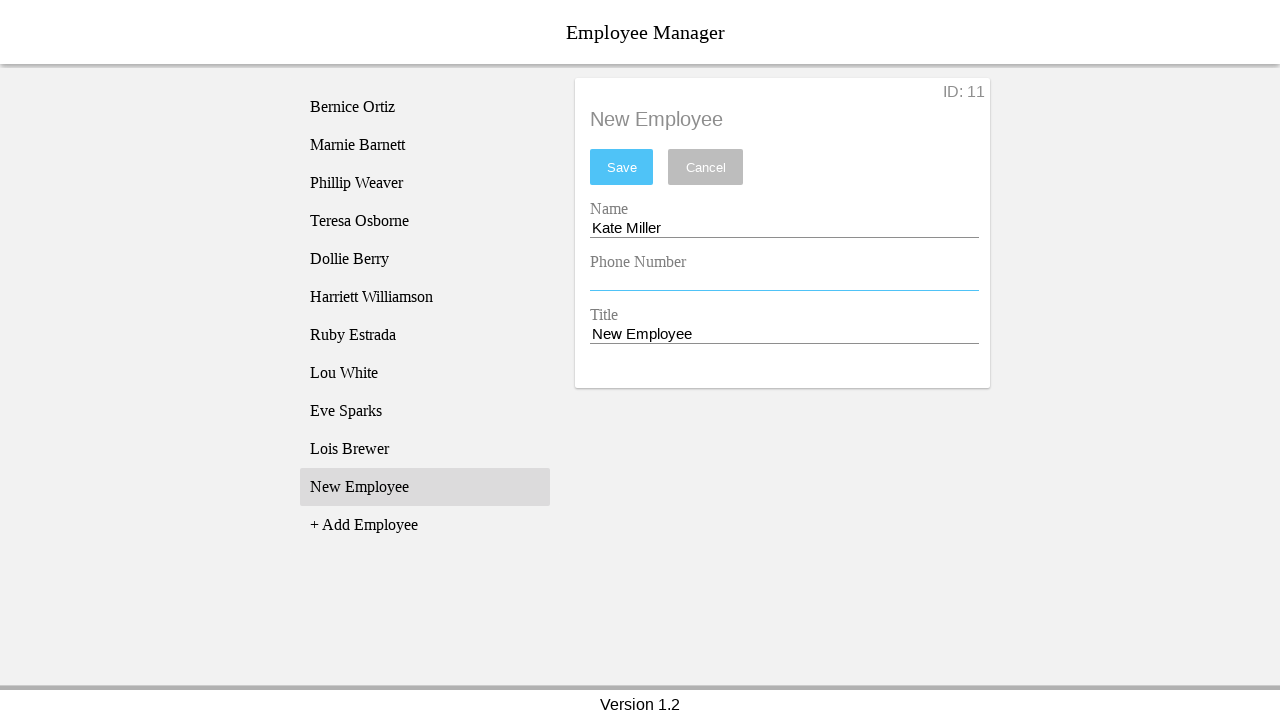

Filled phone field with '2680984136' on [name='phoneEntry']
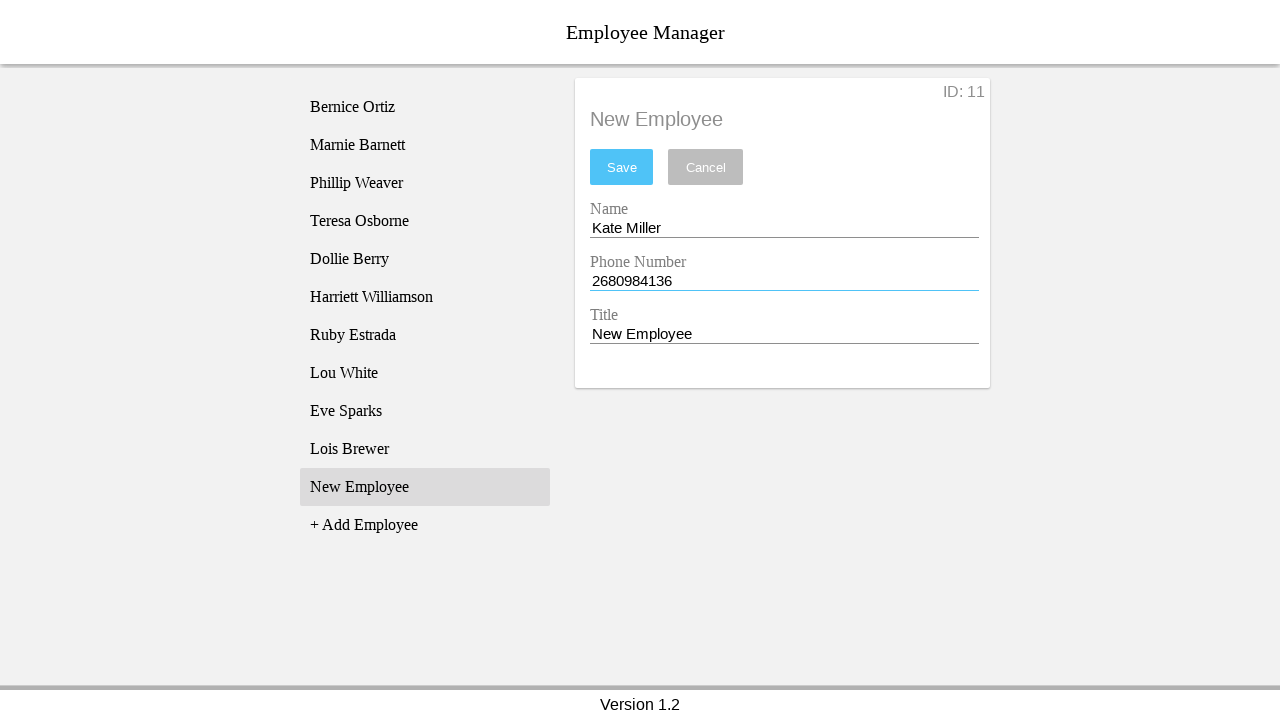

Cleared title entry field on [name='titleEntry']
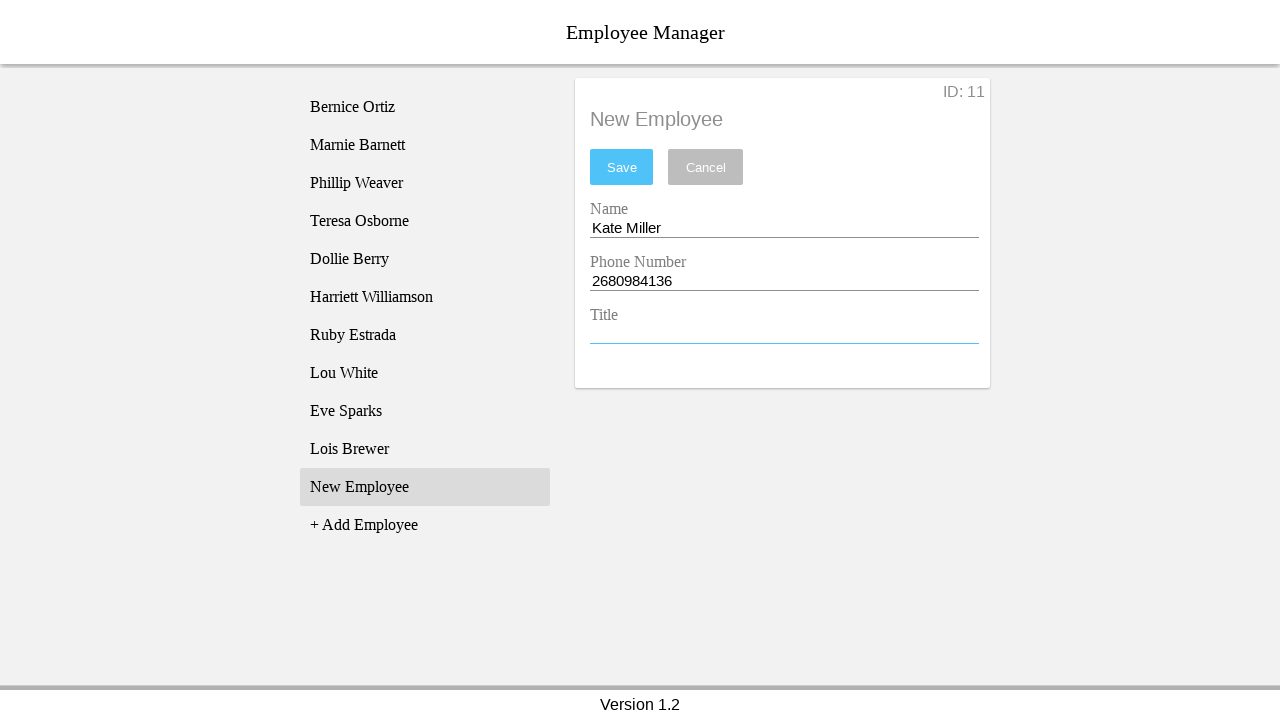

Filled title field with 'Sales Representative' on [name='titleEntry']
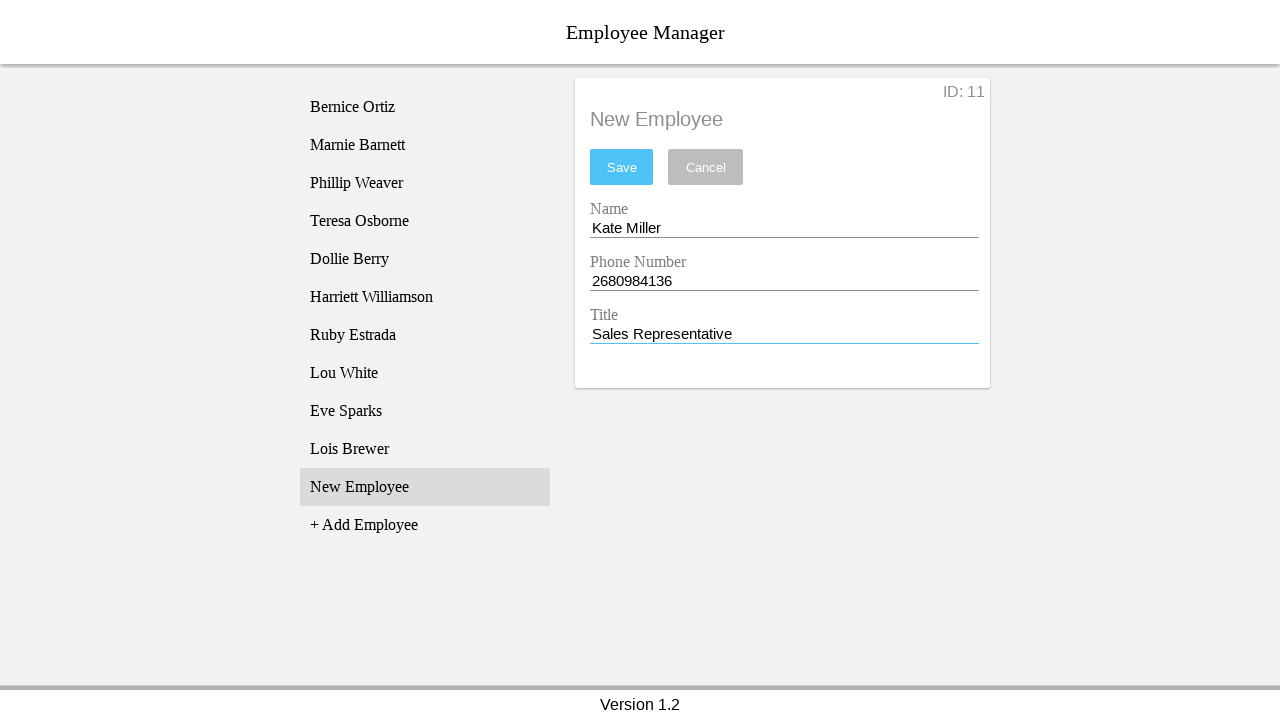

Clicked save button to add Kate Miller at (622, 167) on #saveBtn
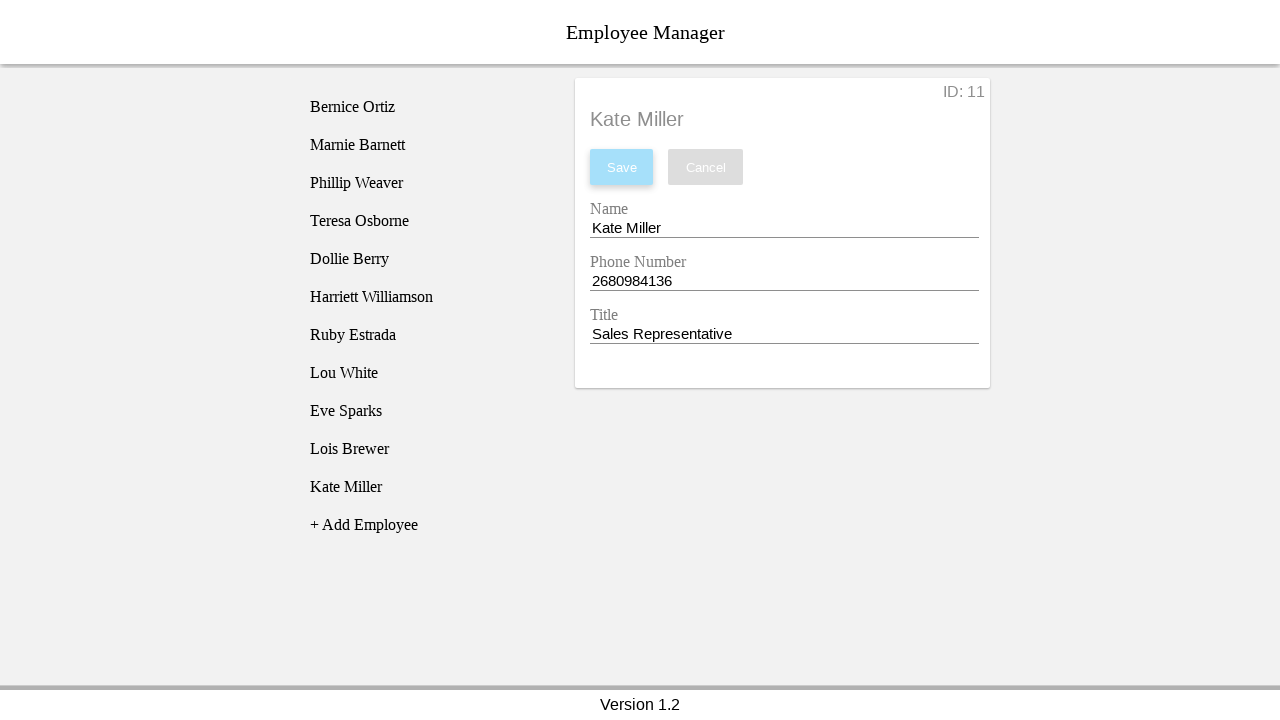

Clicked add employee button at (425, 525) on [name='addEmployee']
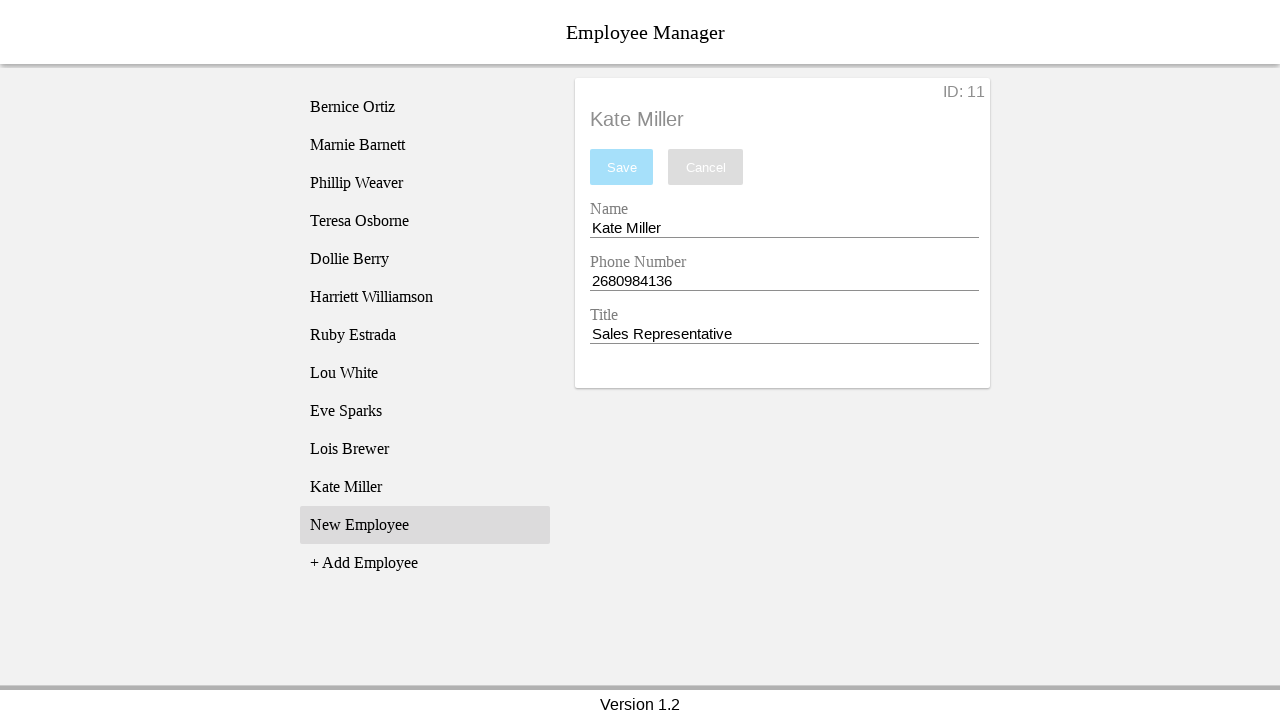

Clicked 'New Employee' option at (425, 525) on xpath=//li[text()='New Employee']
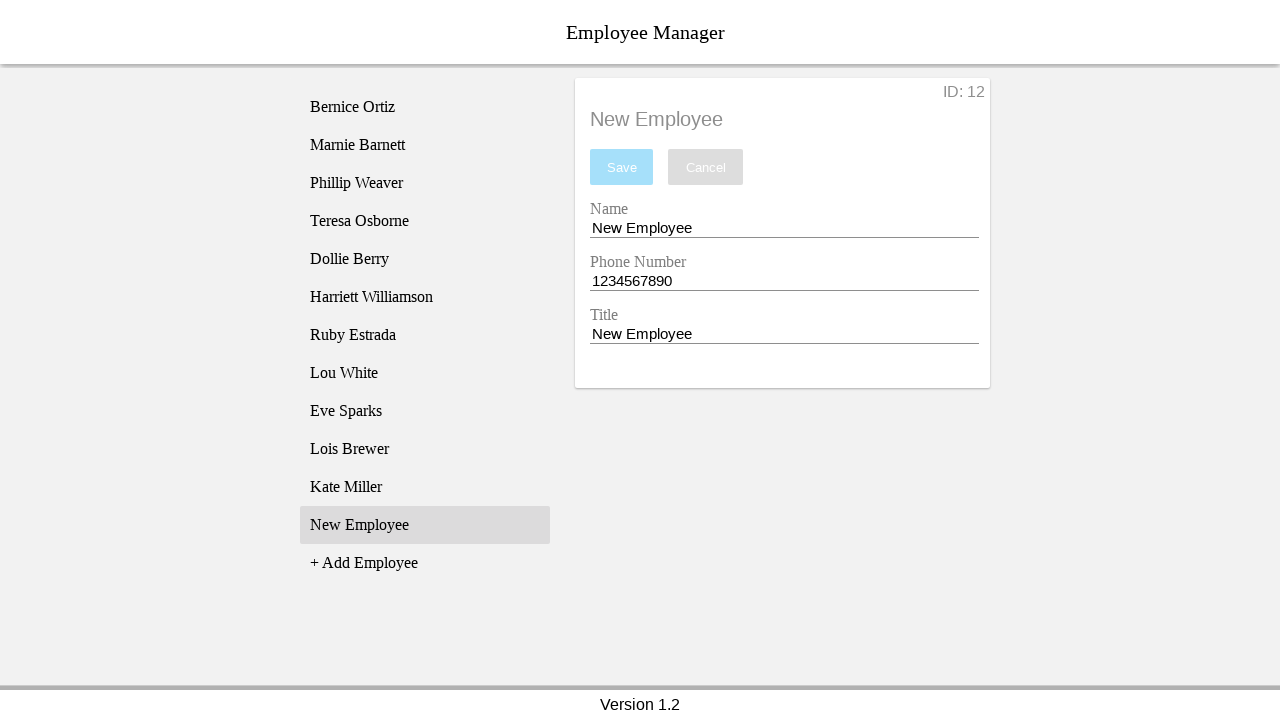

Cleared name entry field on [name='nameEntry']
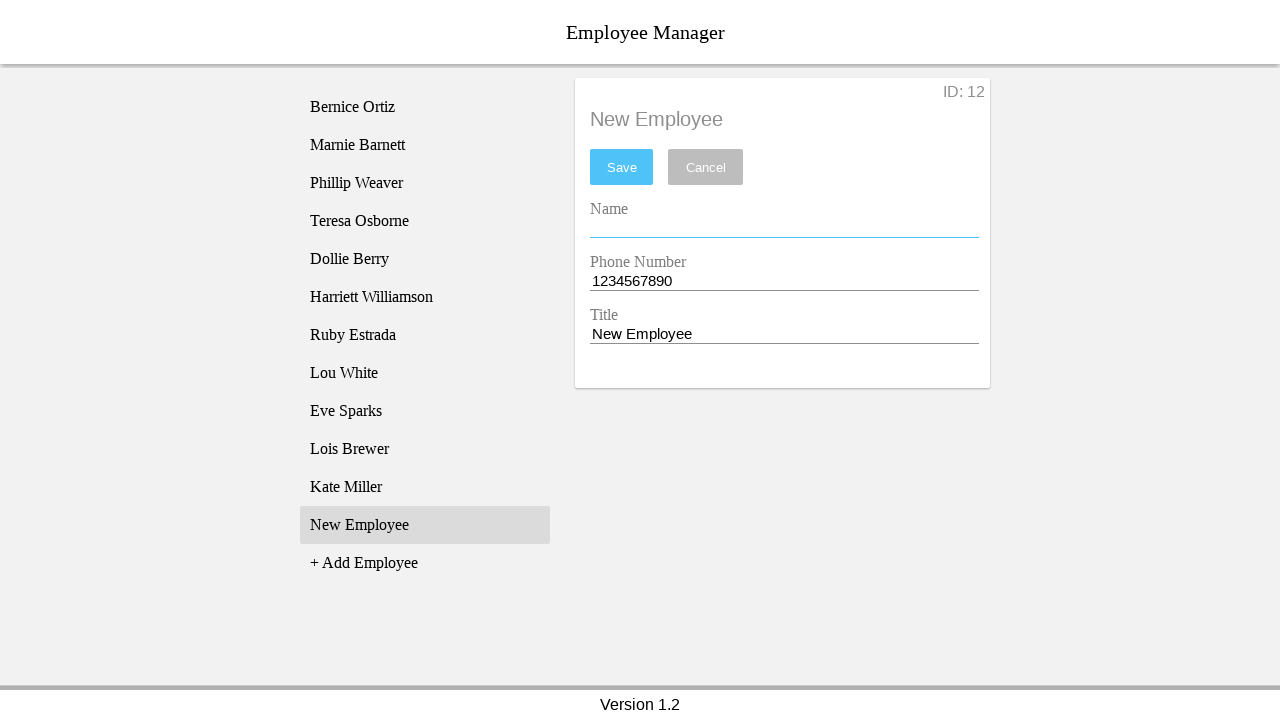

Filled name field with 'Mark Jones' on [name='nameEntry']
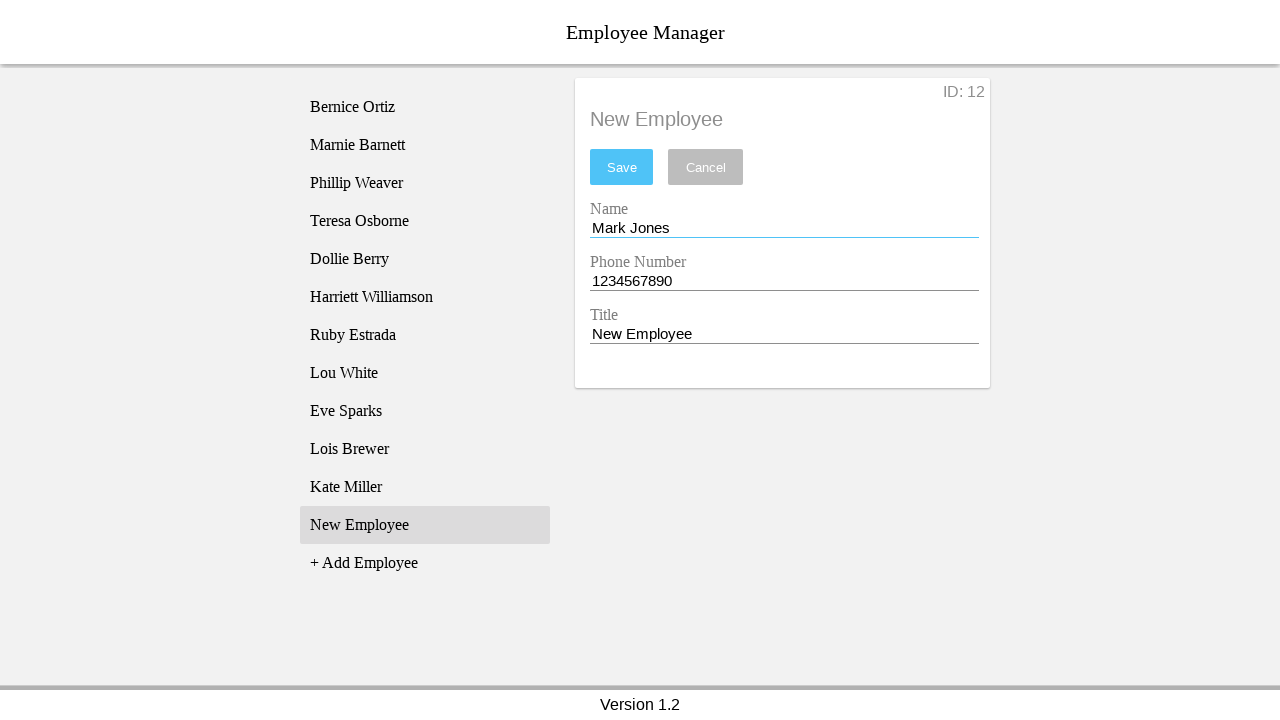

Cleared phone entry field on [name='phoneEntry']
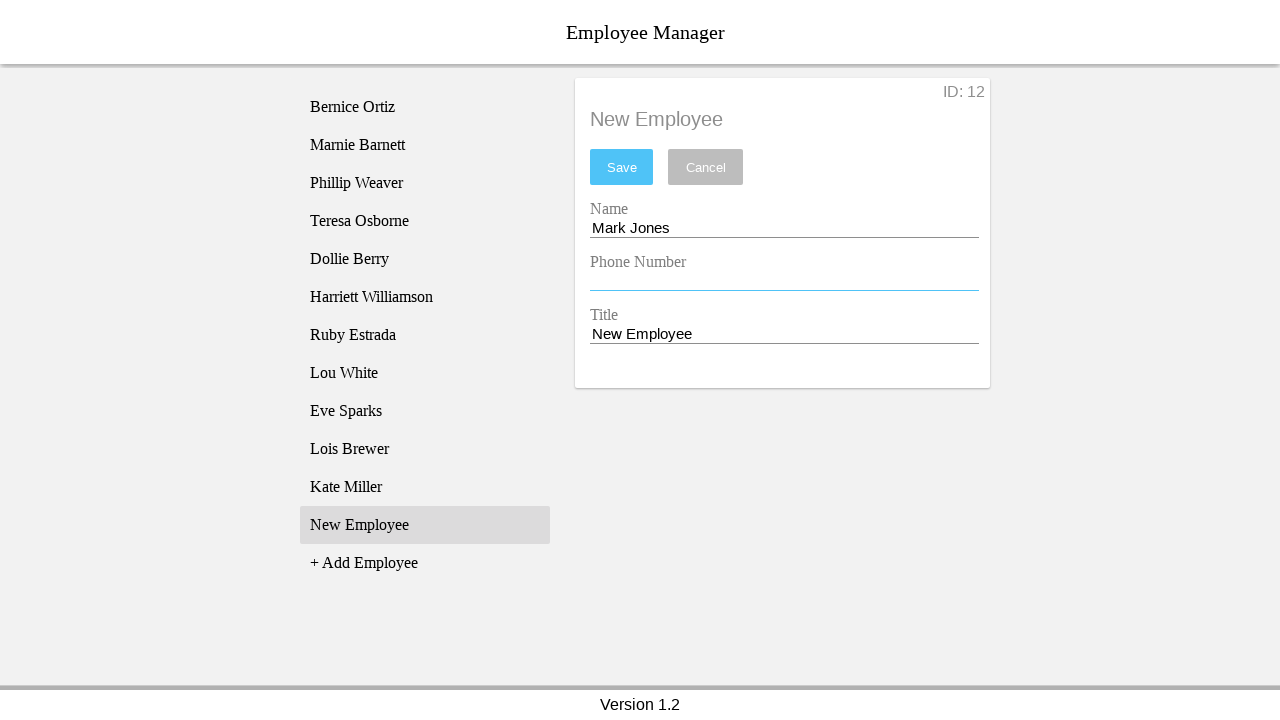

Filled phone field with '7651097235' on [name='phoneEntry']
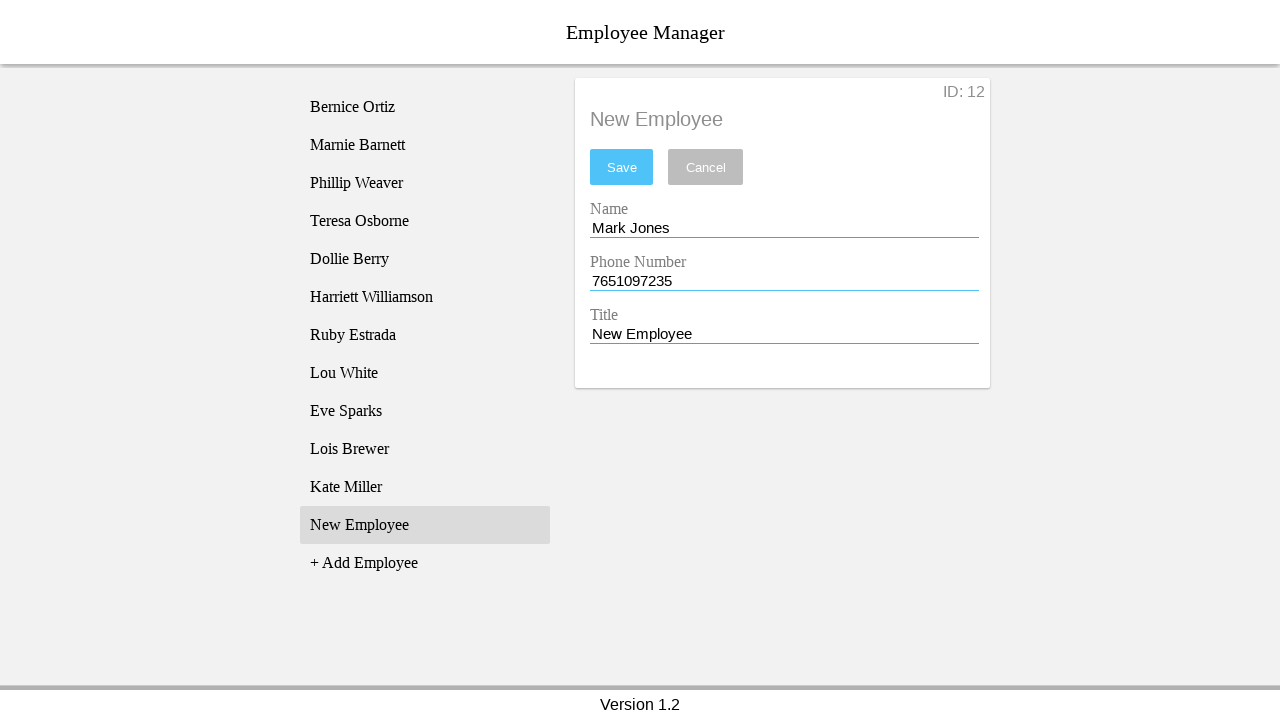

Cleared title entry field on [name='titleEntry']
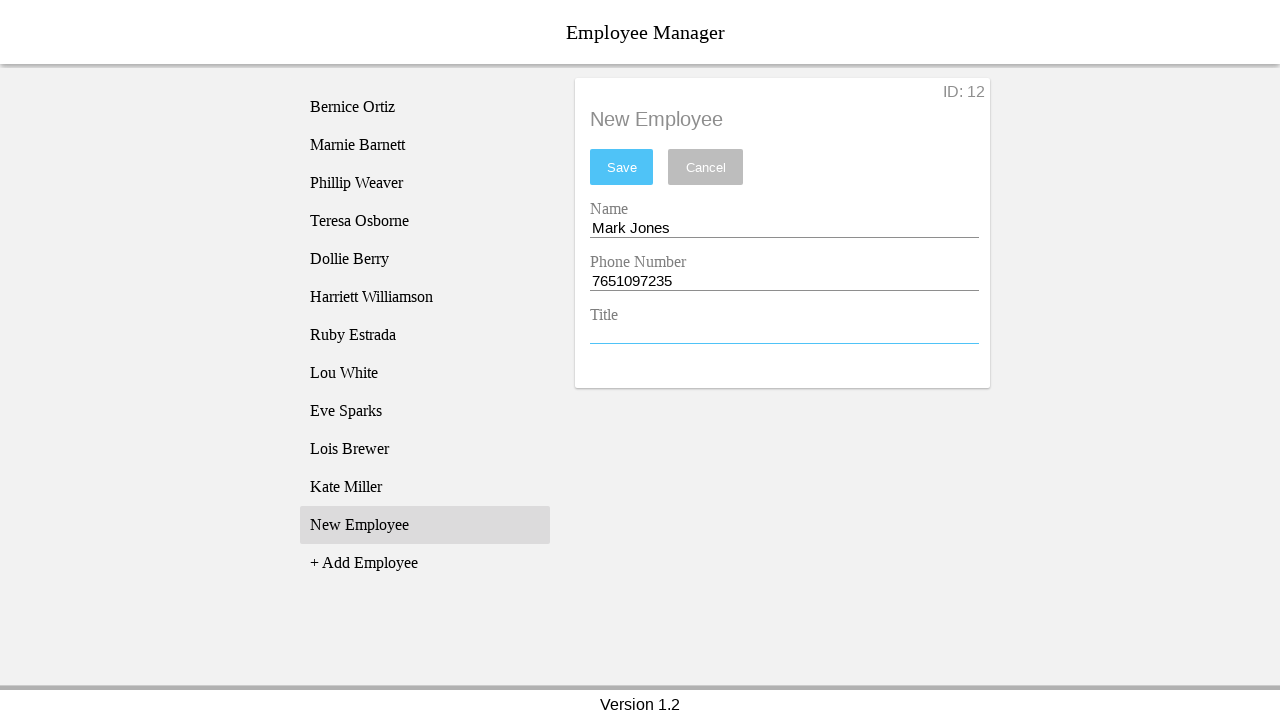

Filled title field with 'Customer Support' on [name='titleEntry']
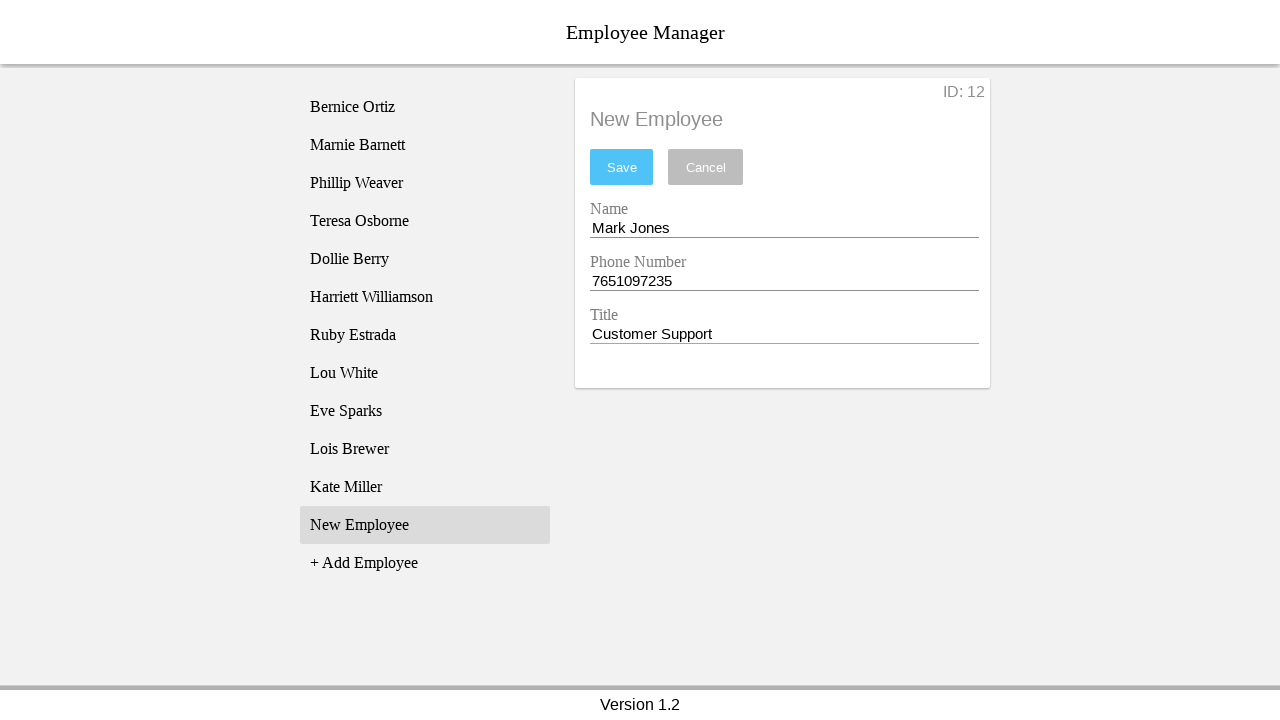

Clicked save button to add Mark Jones at (622, 167) on #saveBtn
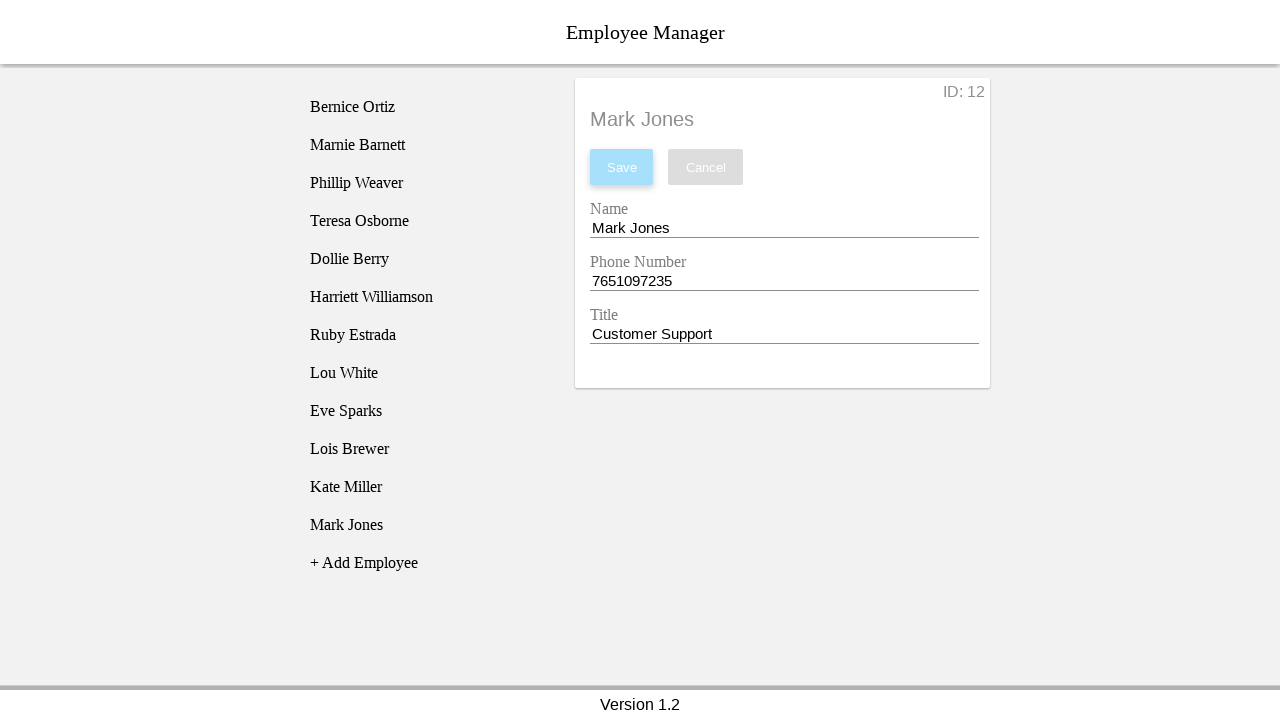

Clicked add employee button at (425, 563) on [name='addEmployee']
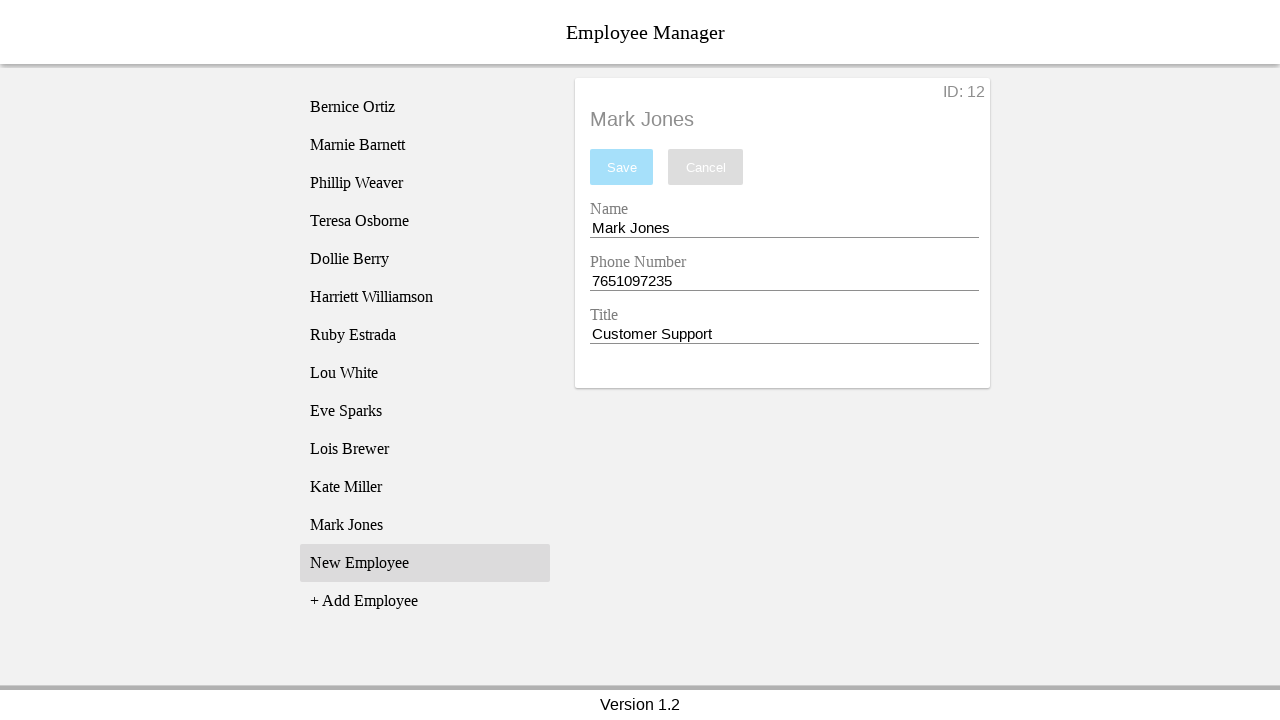

Clicked 'New Employee' option at (425, 563) on xpath=//li[text()='New Employee']
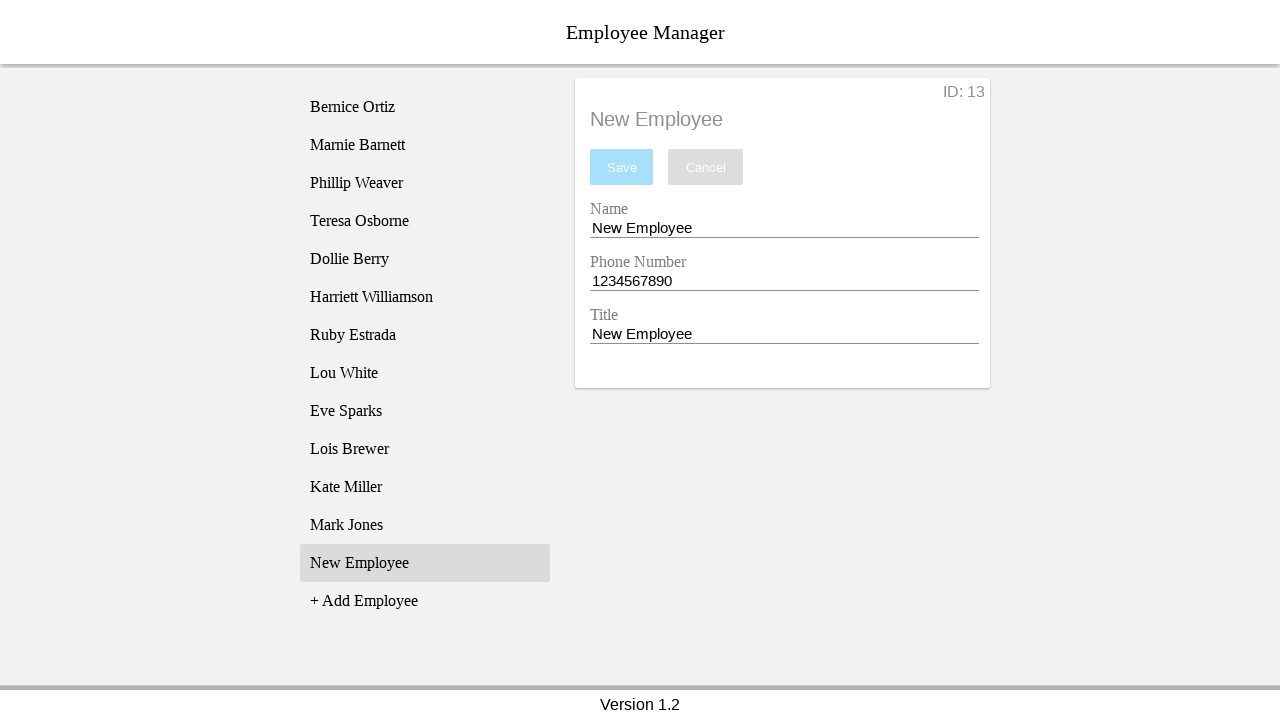

Cleared name entry field on [name='nameEntry']
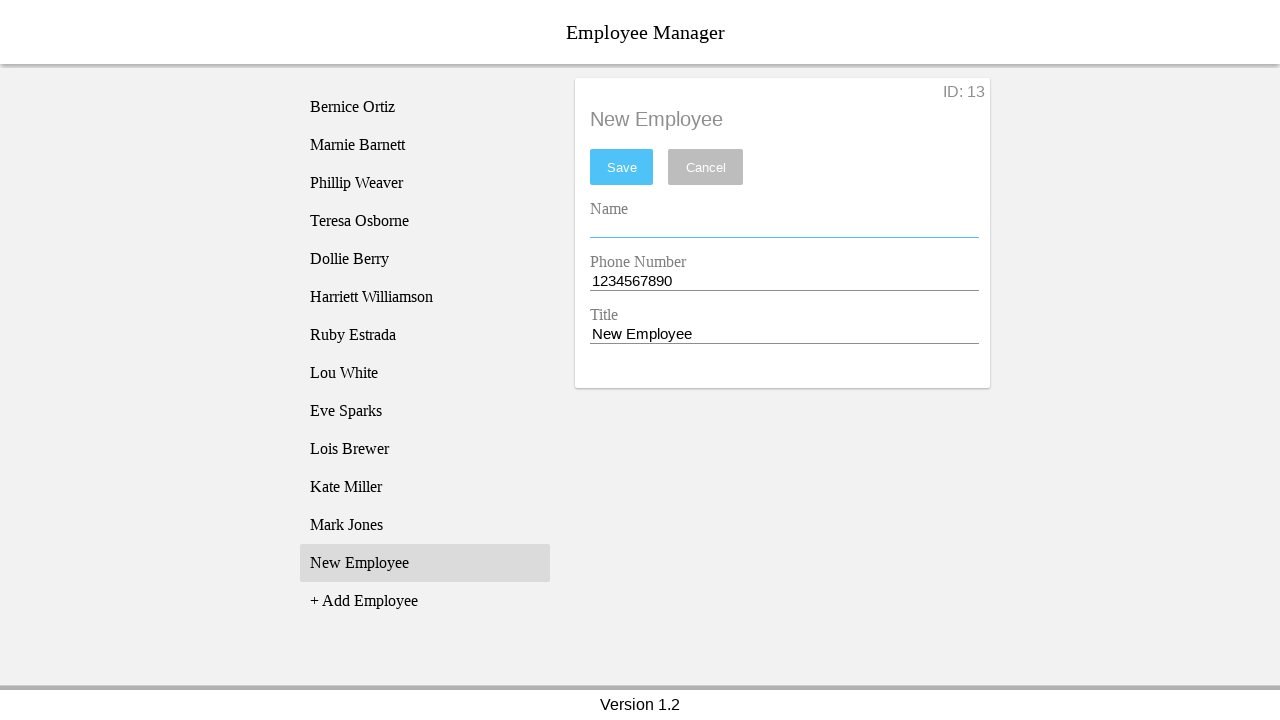

Filled name field with 'Tokyo Moore' on [name='nameEntry']
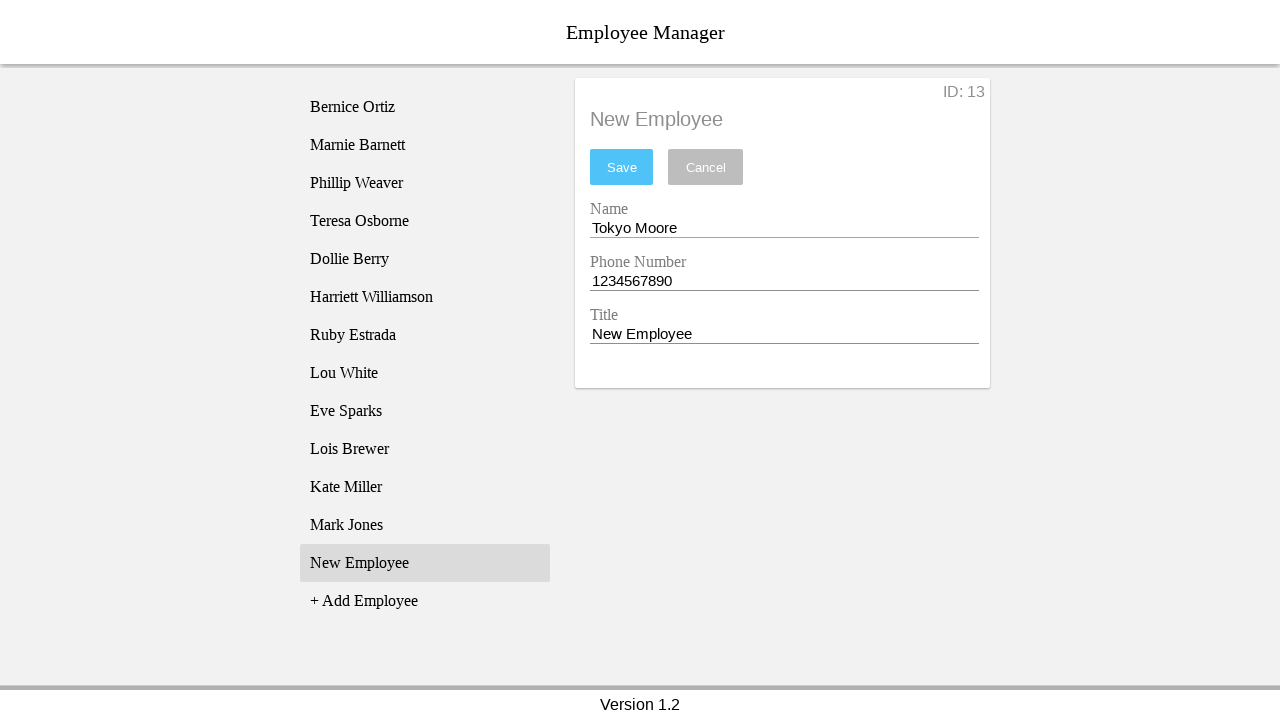

Cleared phone entry field on [name='phoneEntry']
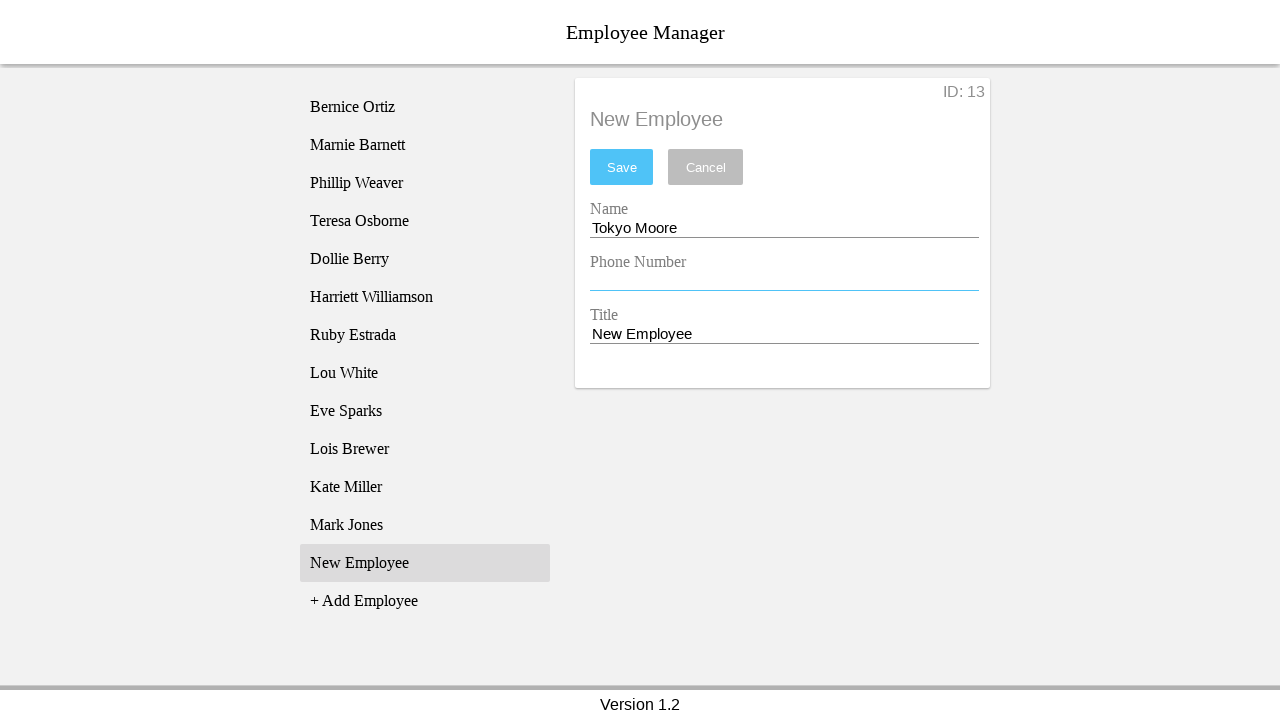

Filled phone field with '3781286725' on [name='phoneEntry']
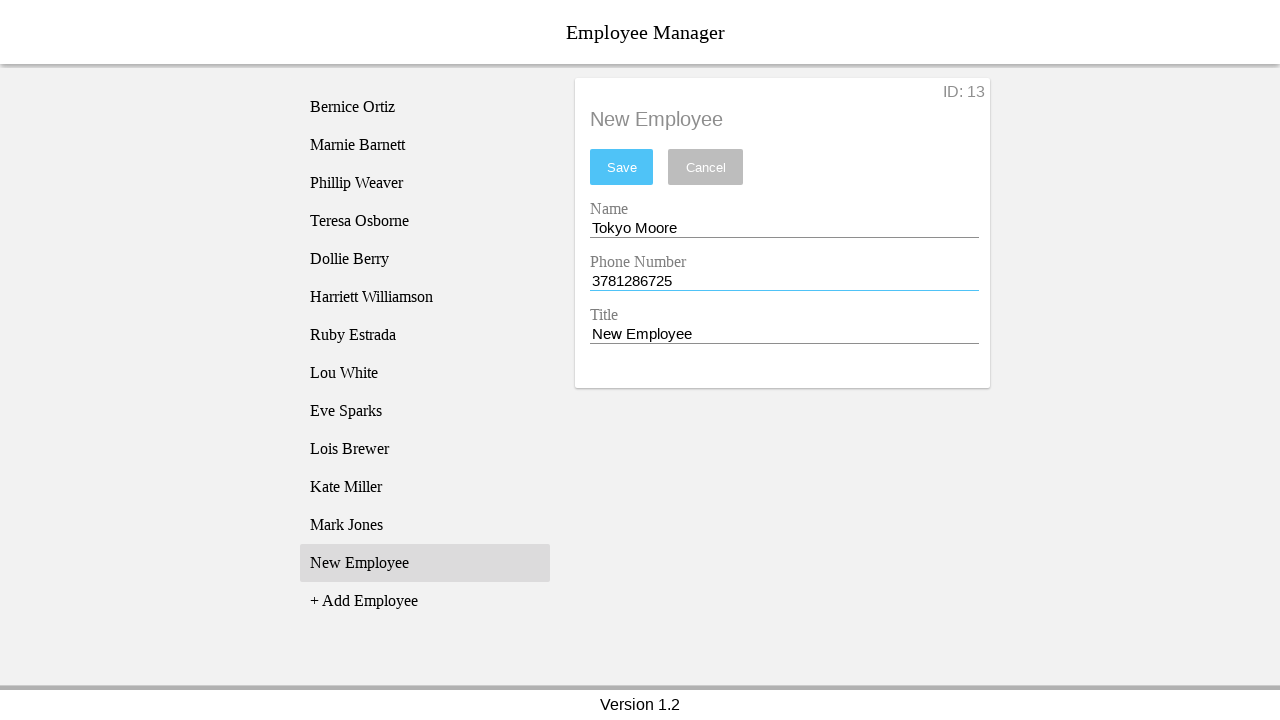

Cleared title entry field on [name='titleEntry']
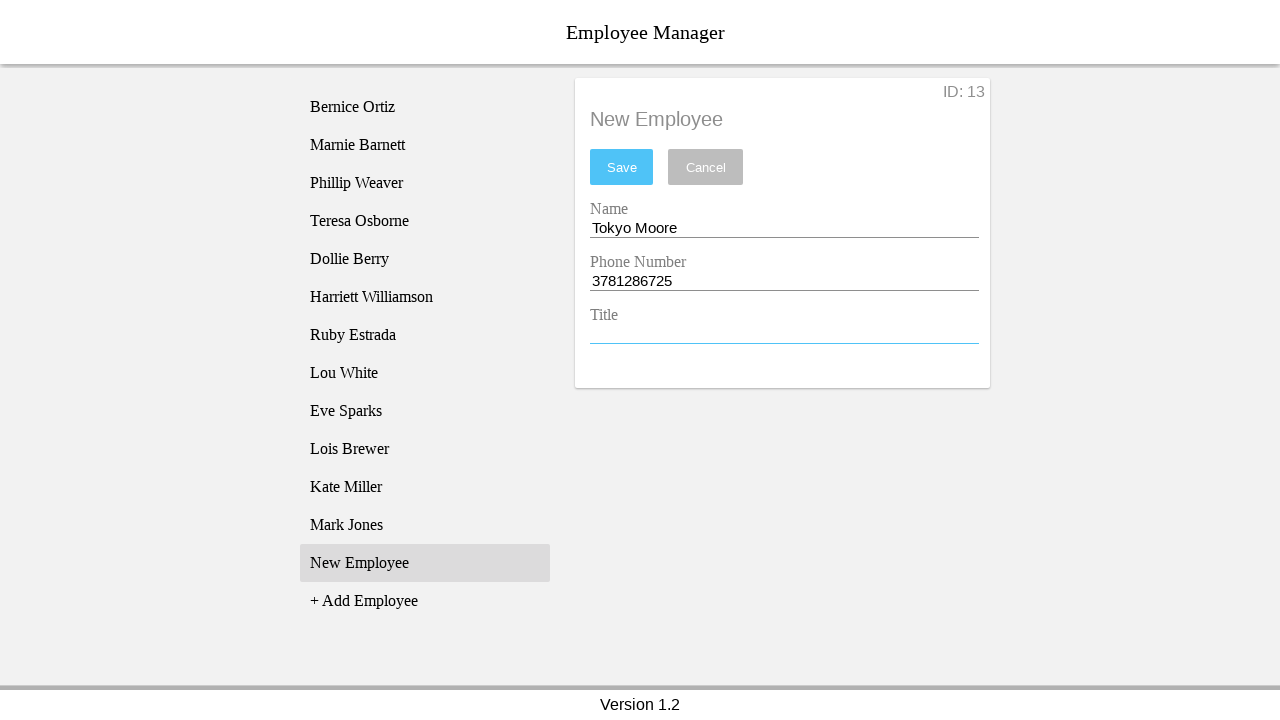

Filled title field with 'HR' on [name='titleEntry']
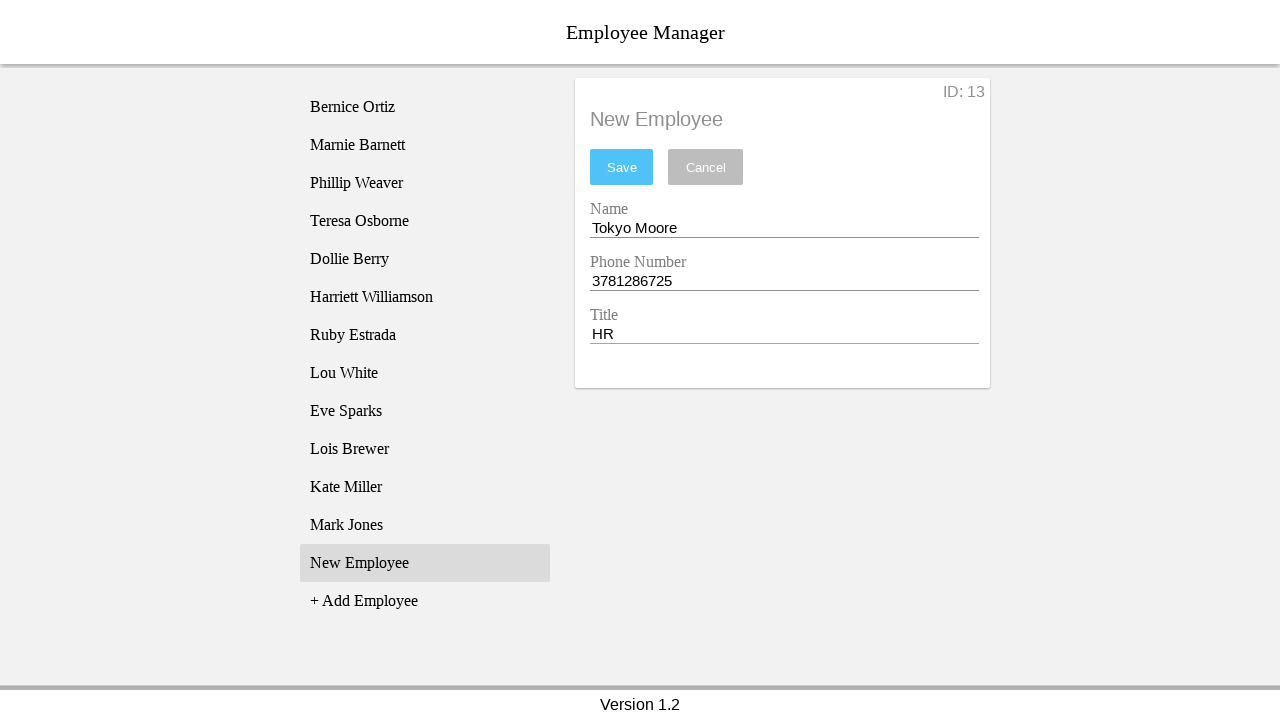

Clicked save button to add Tokyo Moore at (622, 167) on #saveBtn
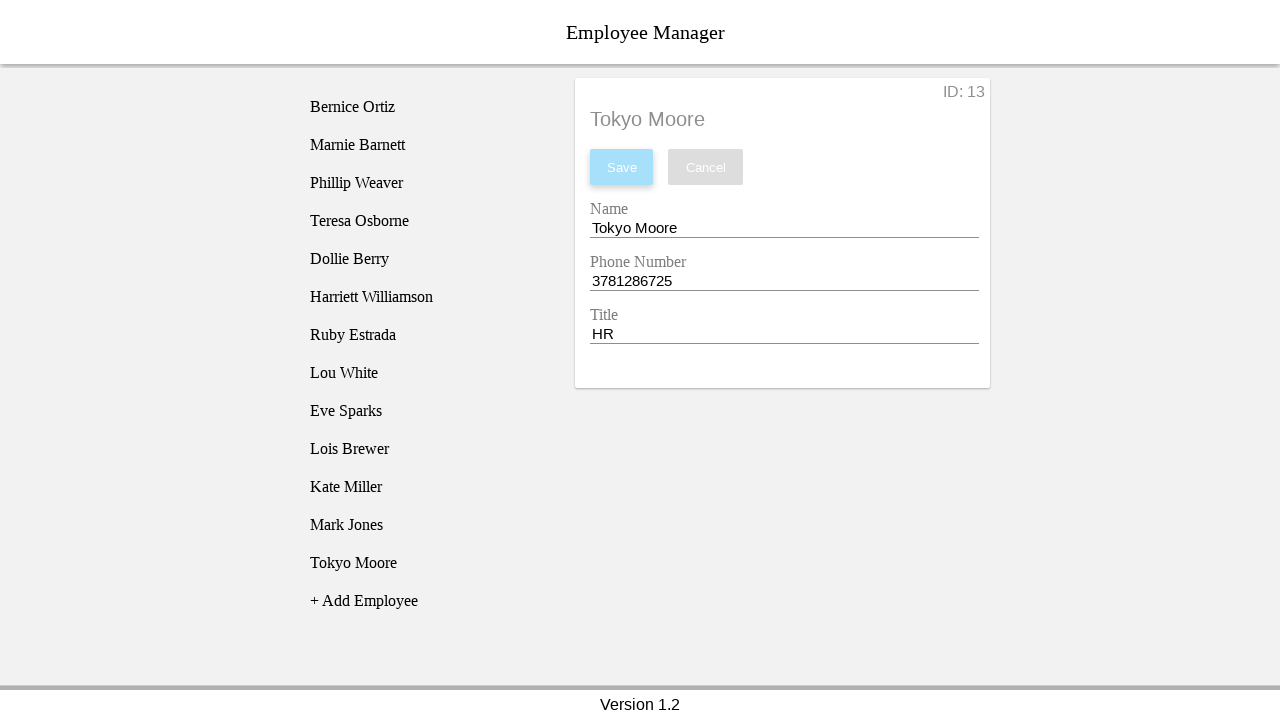

Waited for last save operation to complete
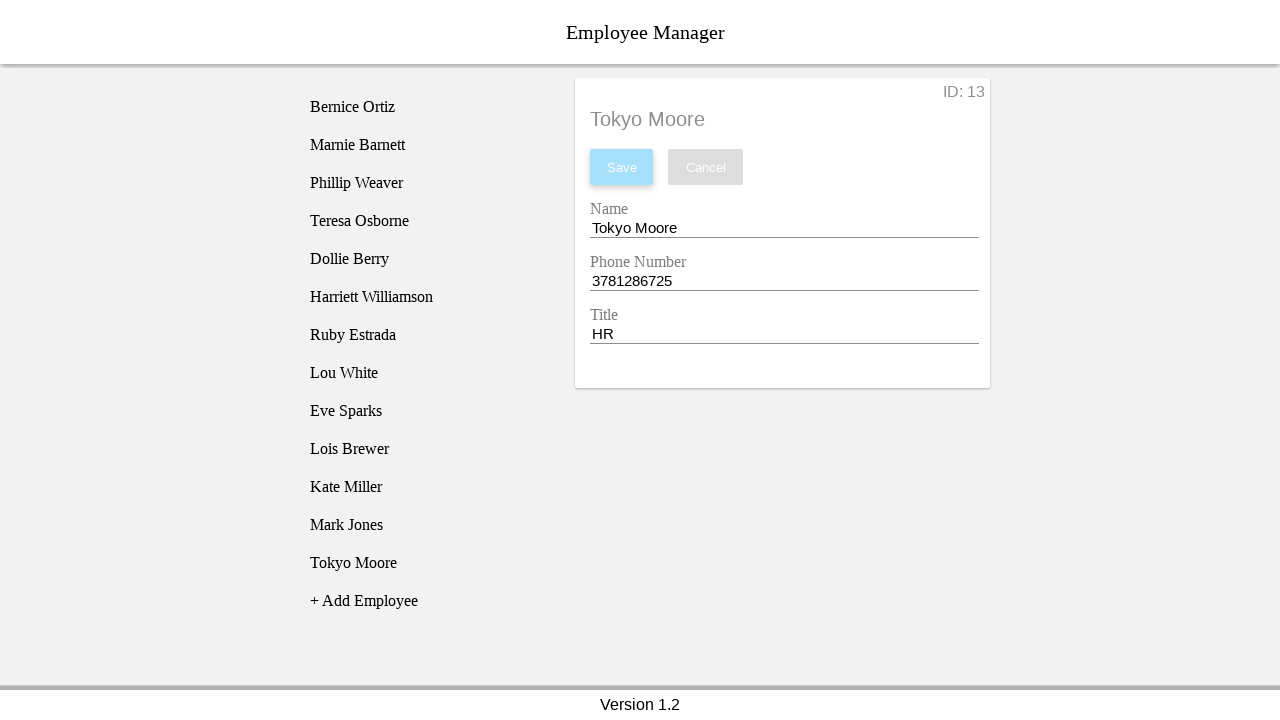

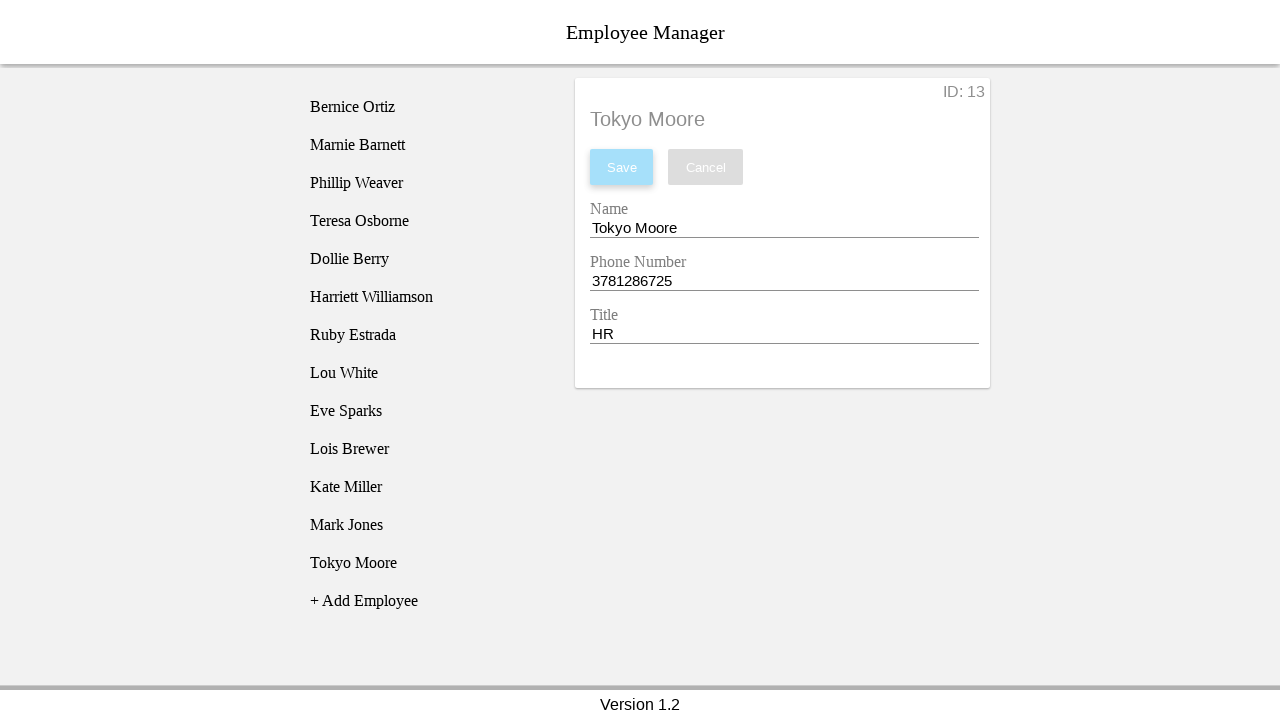